Tests the jQuery UI draggable functionality by switching to an iframe and dragging an element to a new position

Starting URL: https://jqueryui.com/draggable/

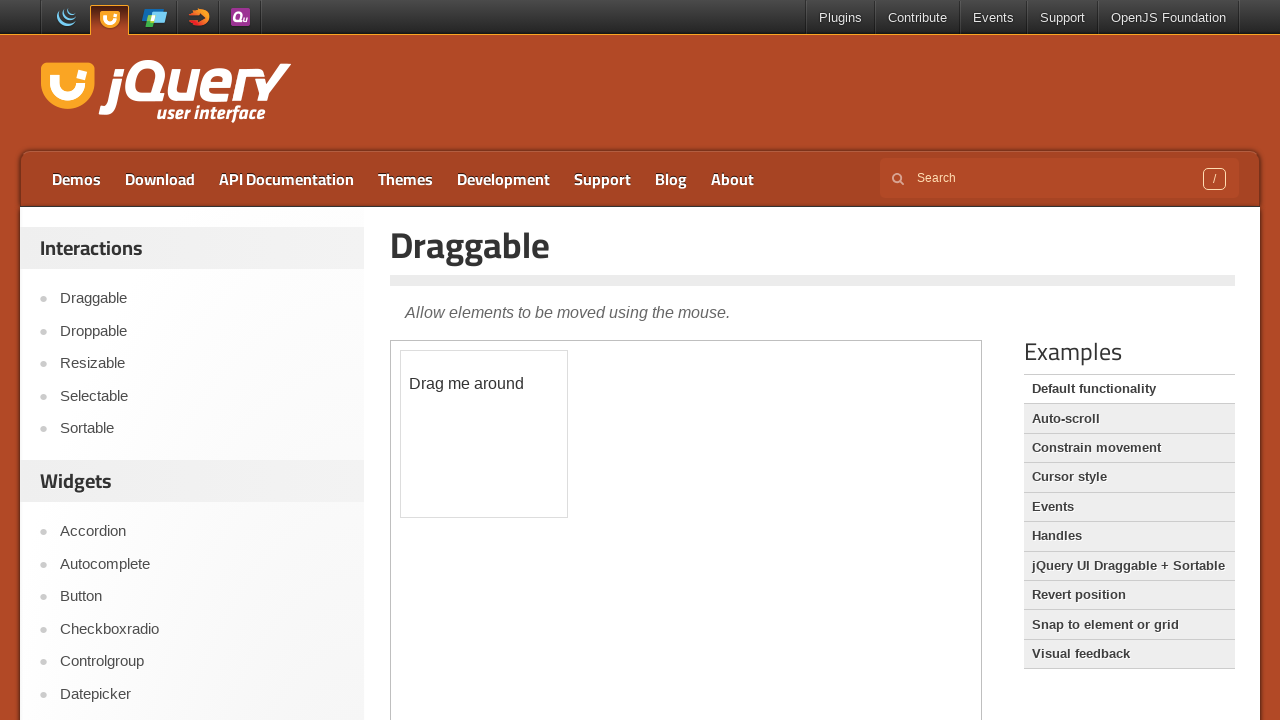

Located the first iframe containing the draggable element
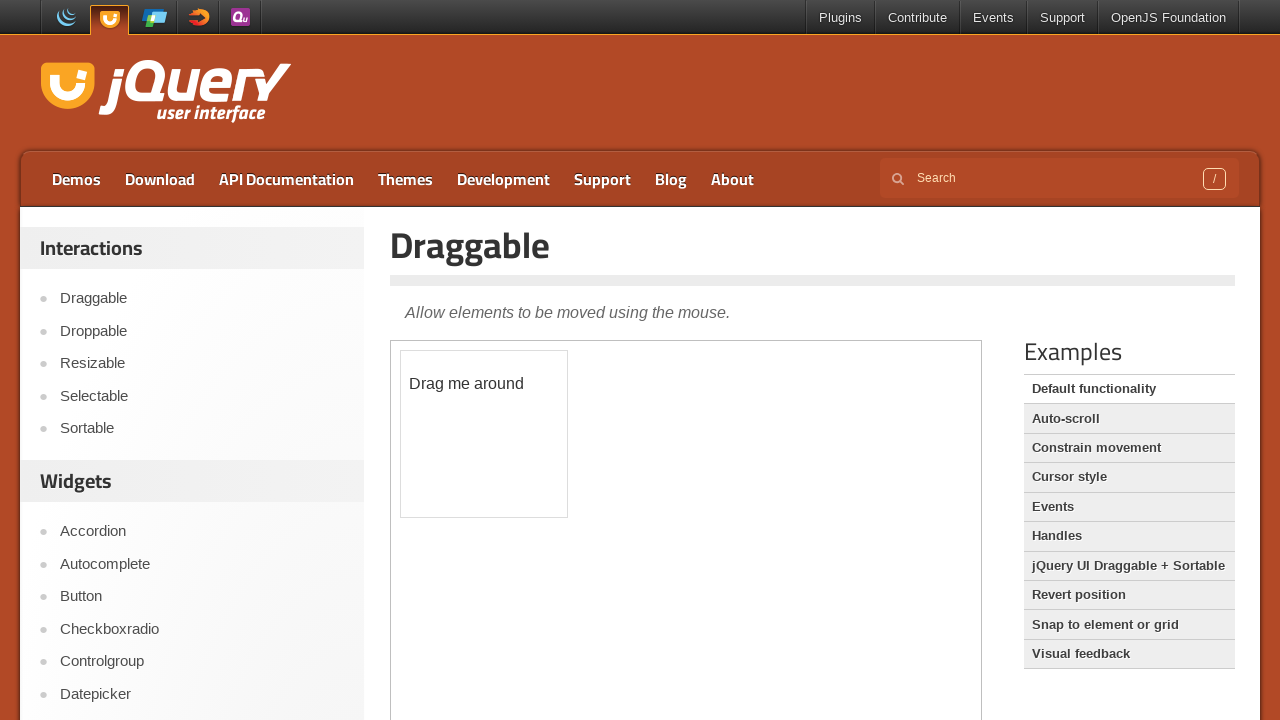

Located the draggable element with id 'draggable' within the iframe
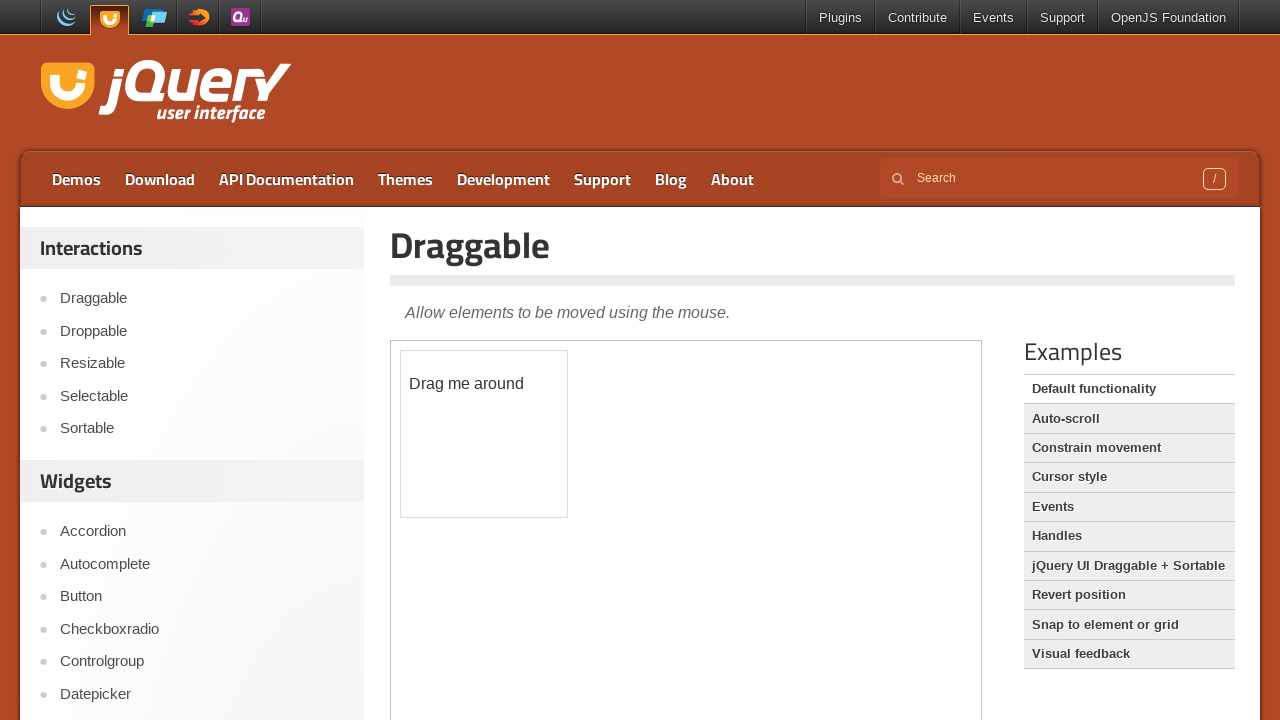

Draggable element is now visible
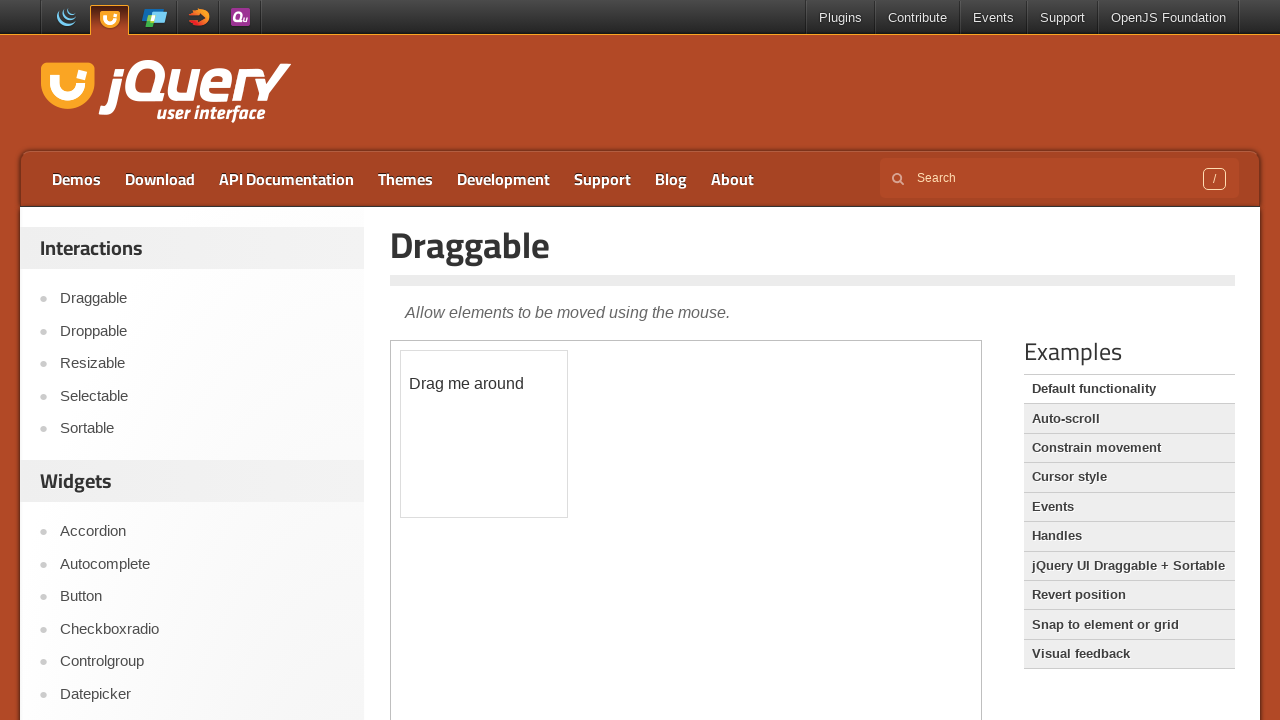

Dragged the element to new position (x: 150, y: 100) at (551, 451)
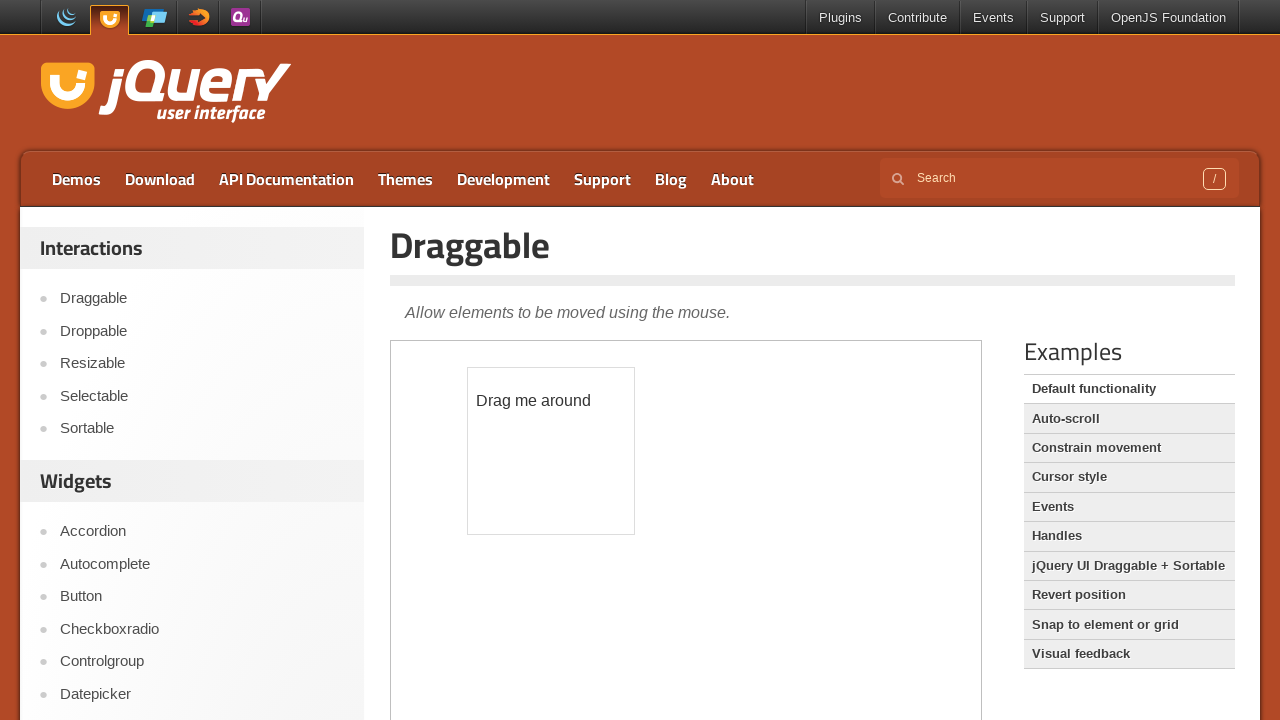

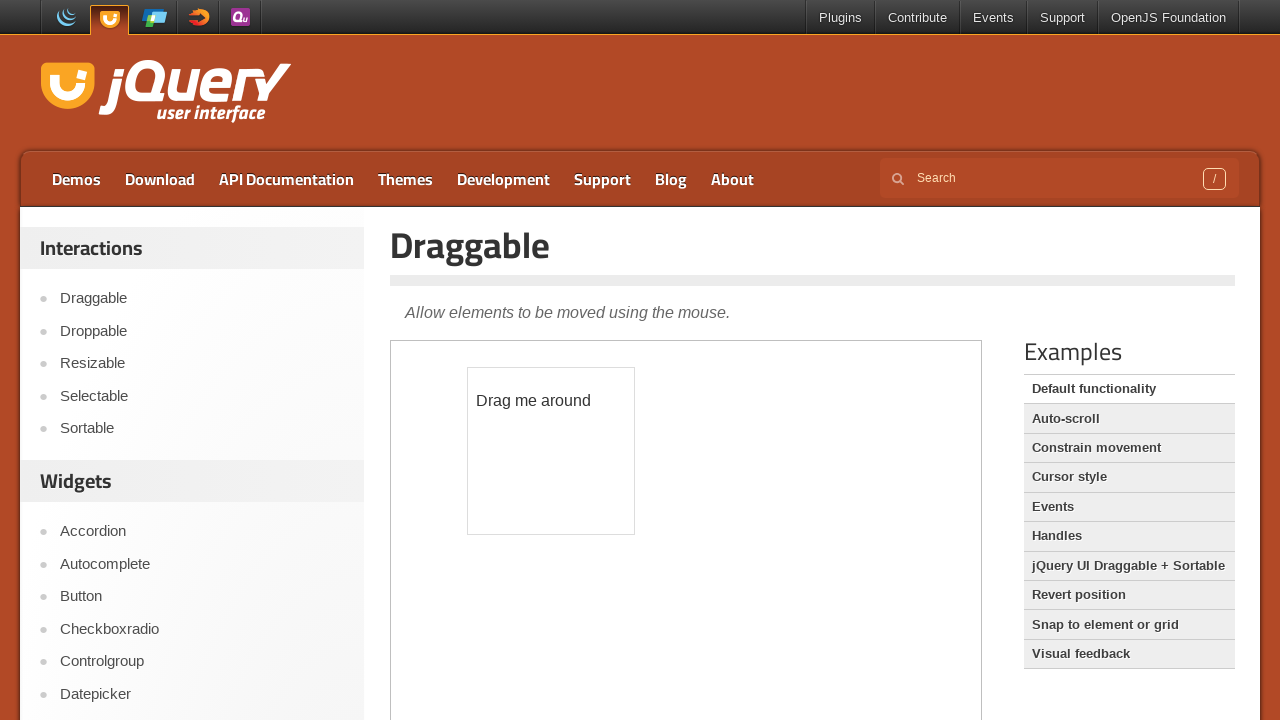